Tests multiple windows functionality by clicking on links that open new windows, verifying window titles, and switching between windows.

Starting URL: https://the-internet.herokuapp.com/

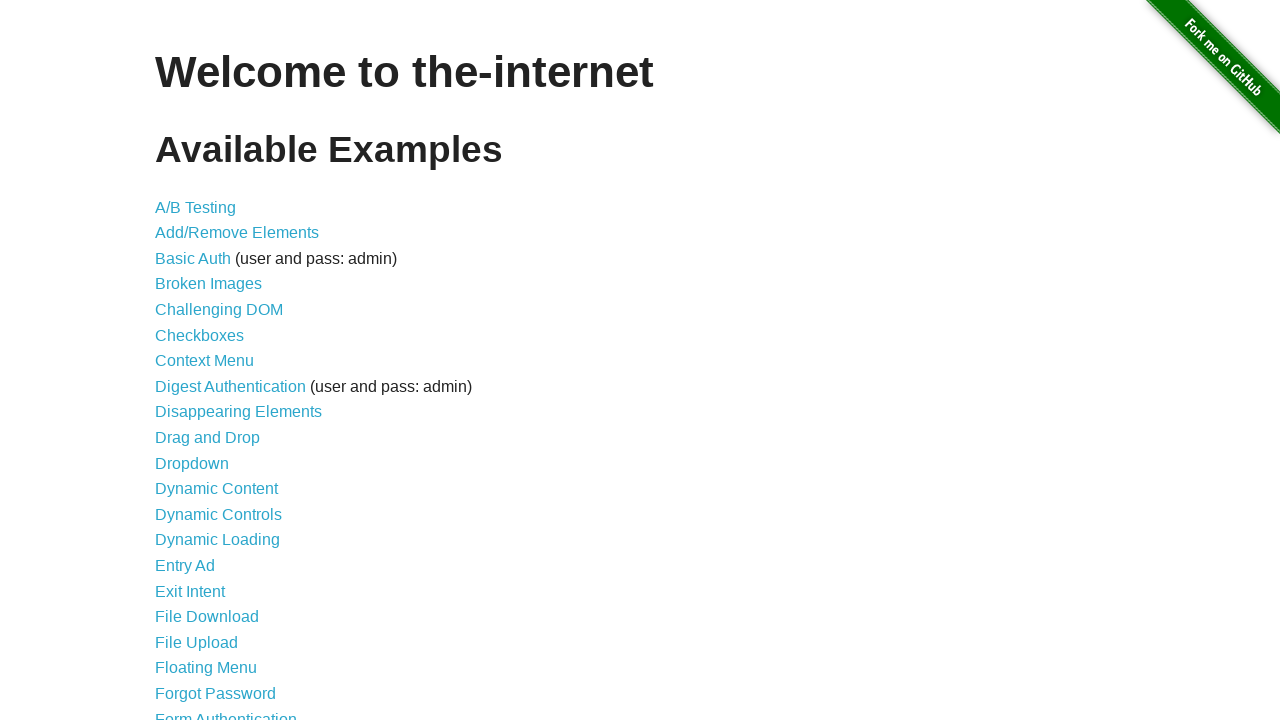

Clicked on 'Multiple Windows' link at (218, 369) on text=Multiple Windows
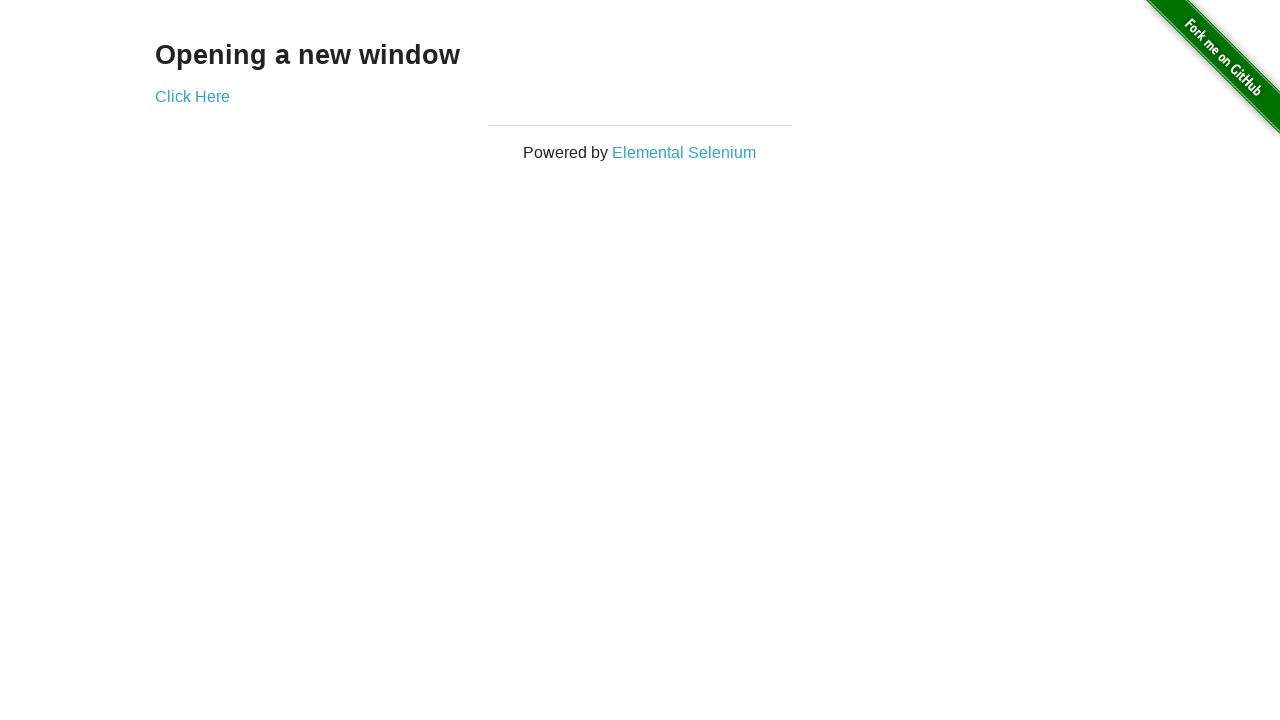

Waited for 'Elemental Selenium' text to appear
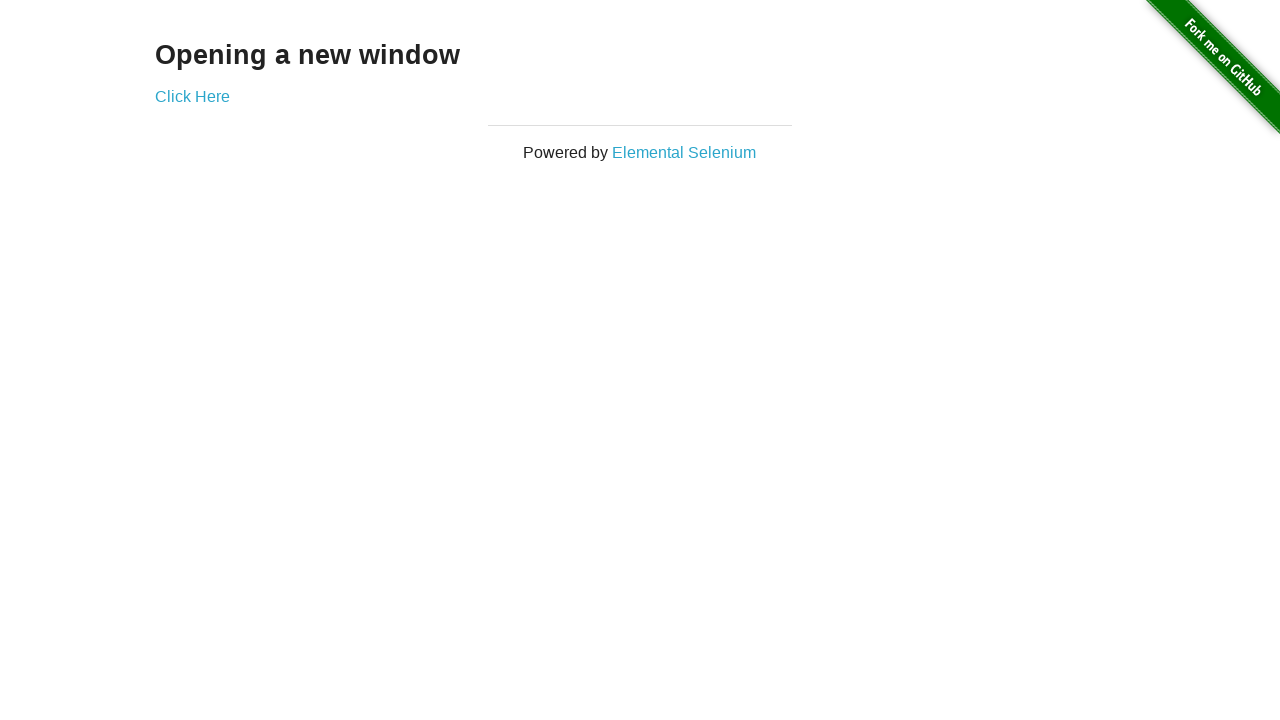

Clicked on 'Elemental Selenium' link to open new window at (684, 152) on a:has-text('Elemental Selenium')
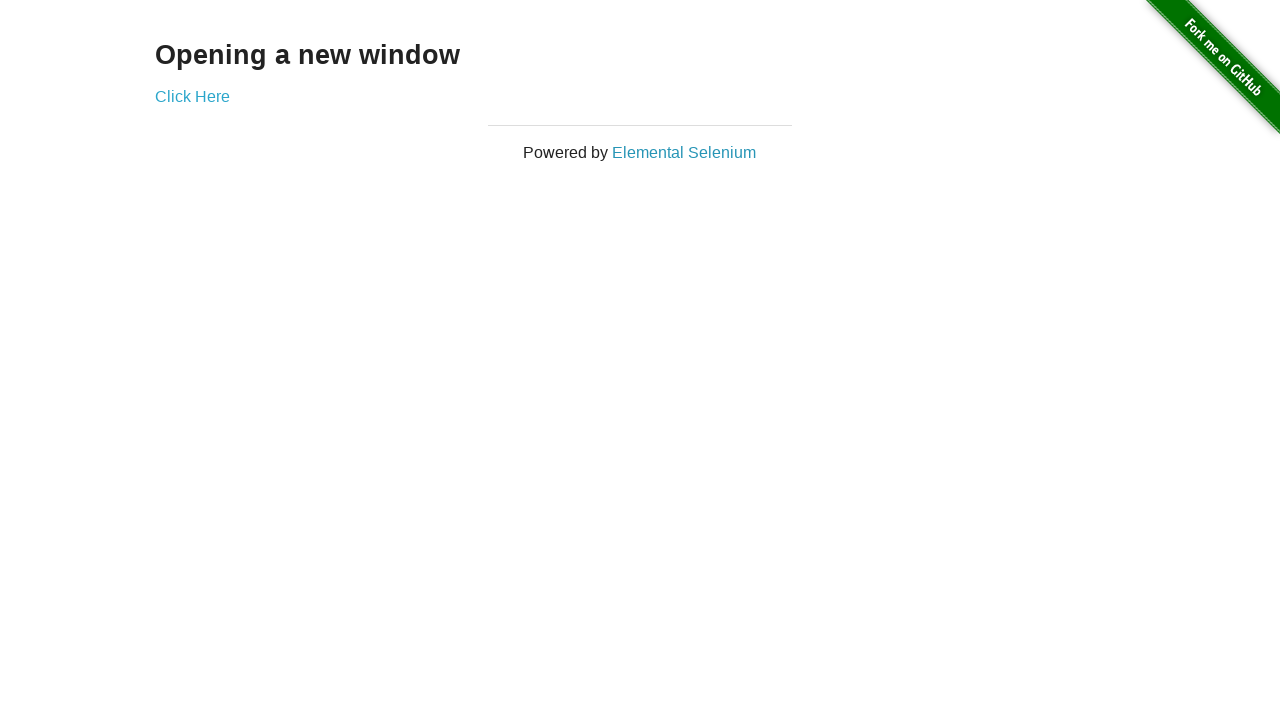

New window 'Elemental Selenium' loaded
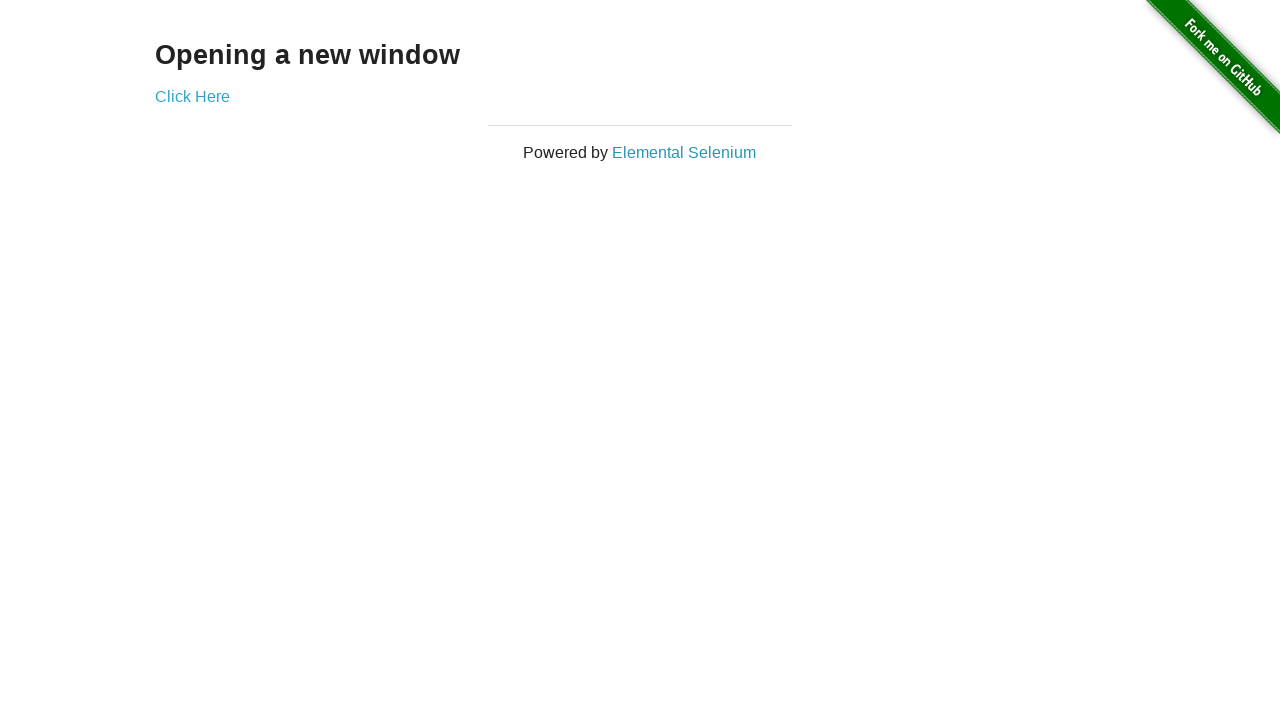

Verified Elemental Selenium window title contains 'Elemental Selenium'
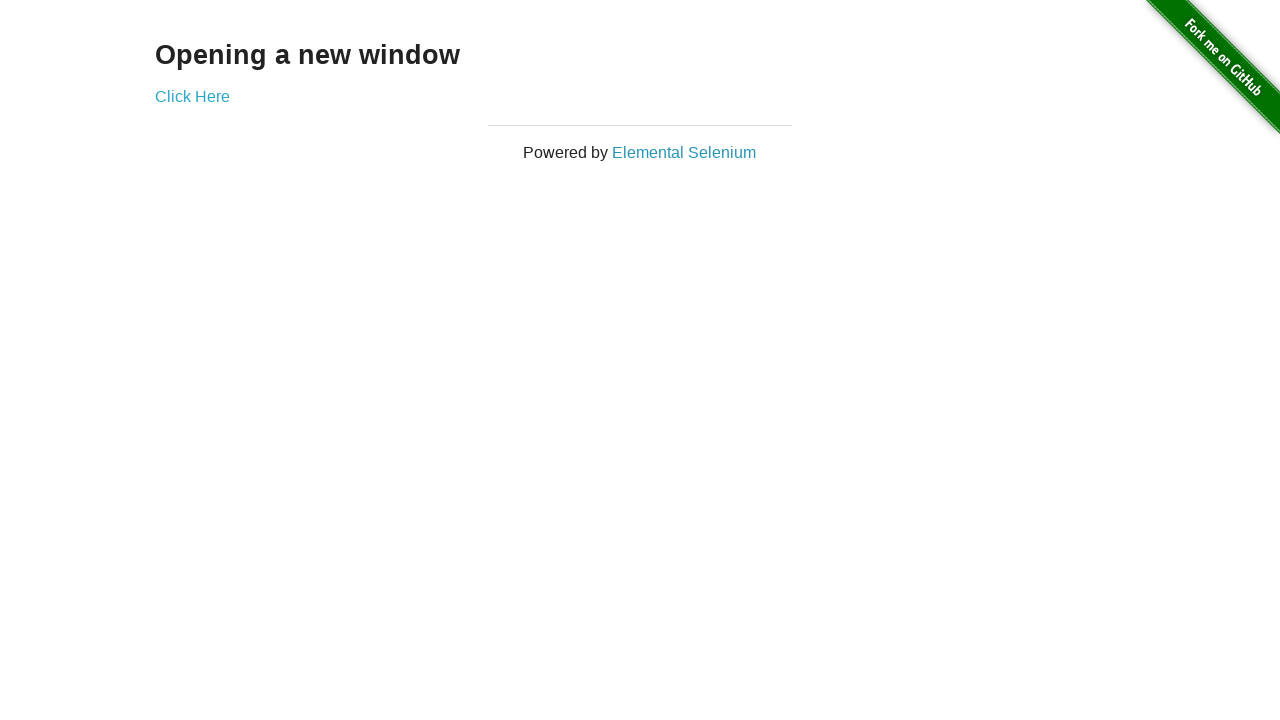

Closed Elemental Selenium window
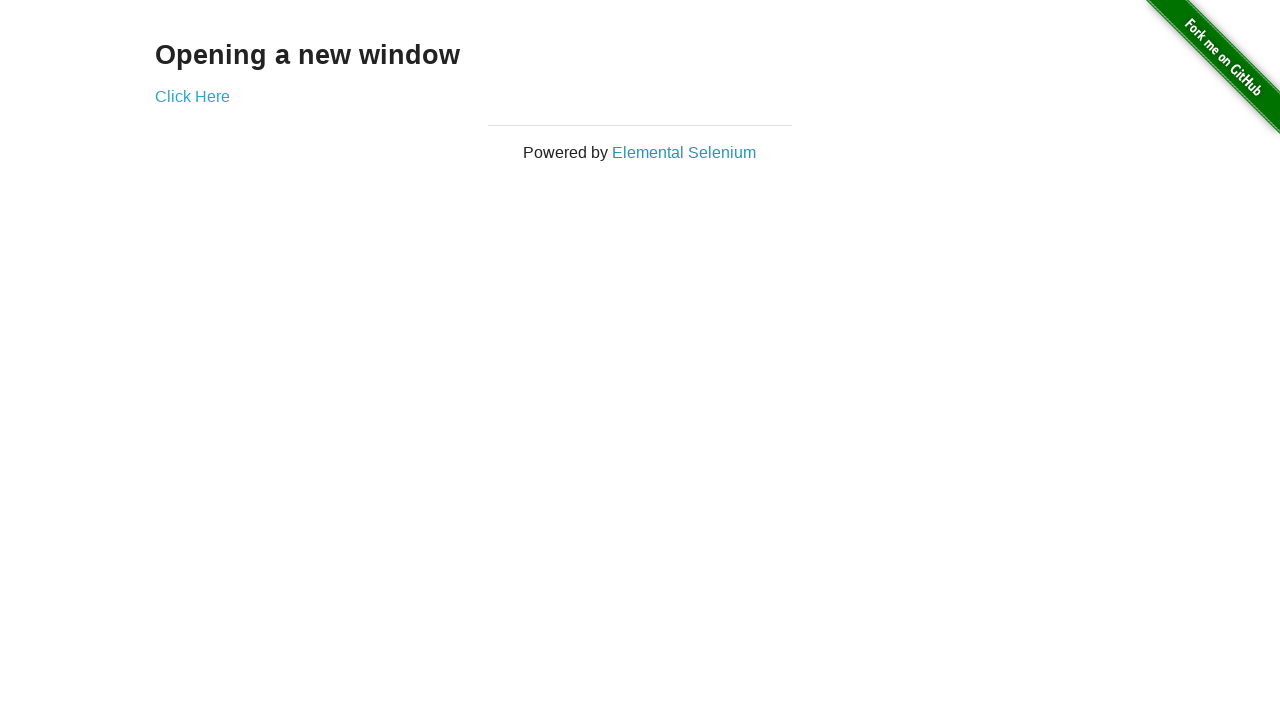

Clicked on 'Click Here' link to open new window at (192, 96) on text=Click Here
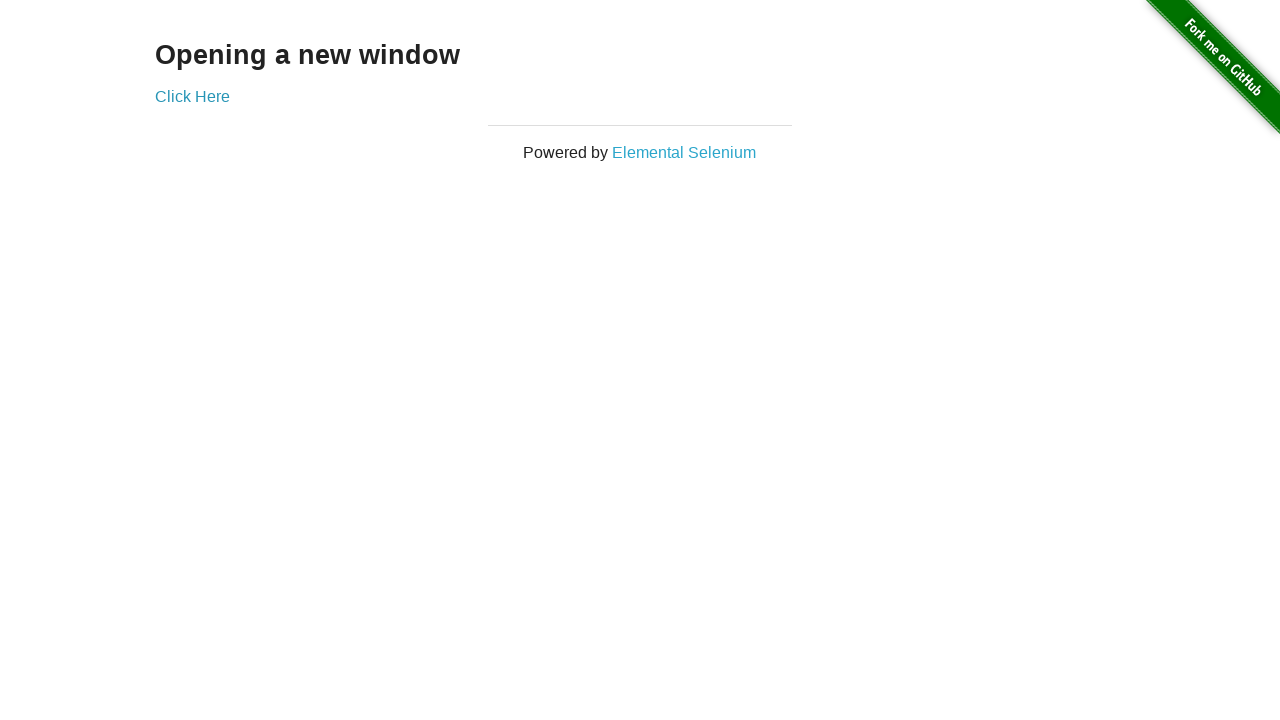

New window loaded
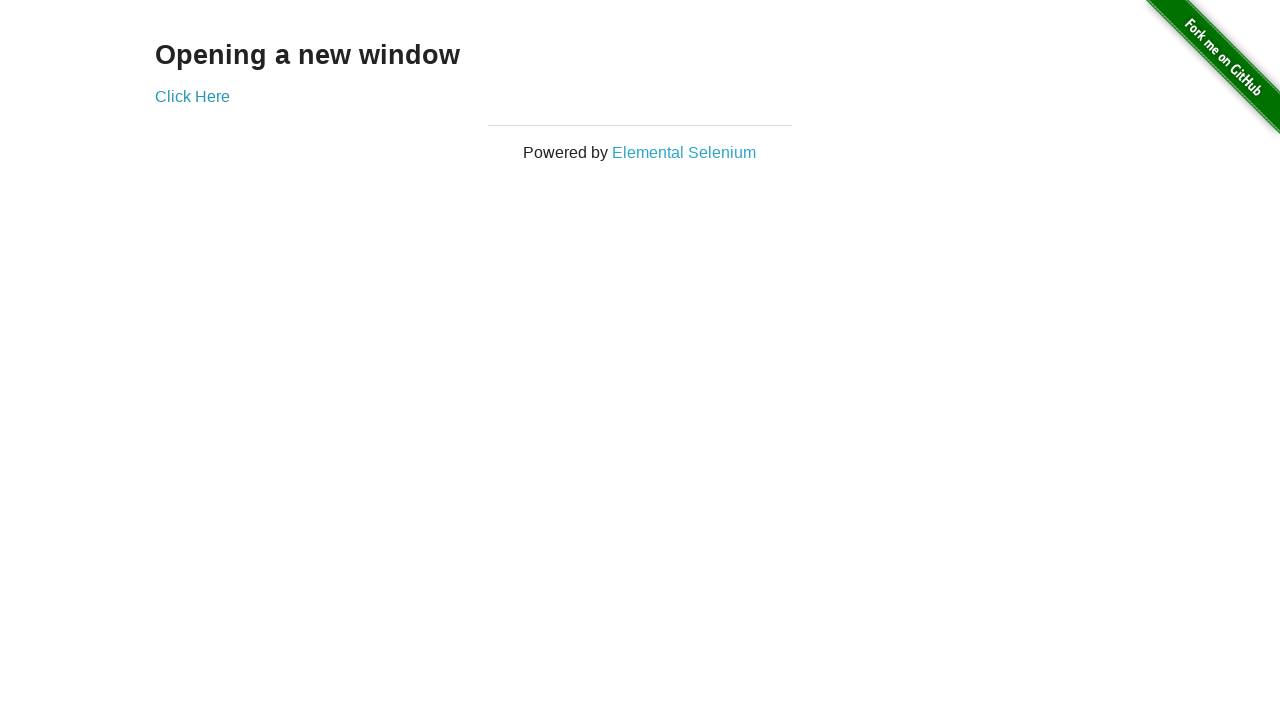

Verified new window title contains 'New Window'
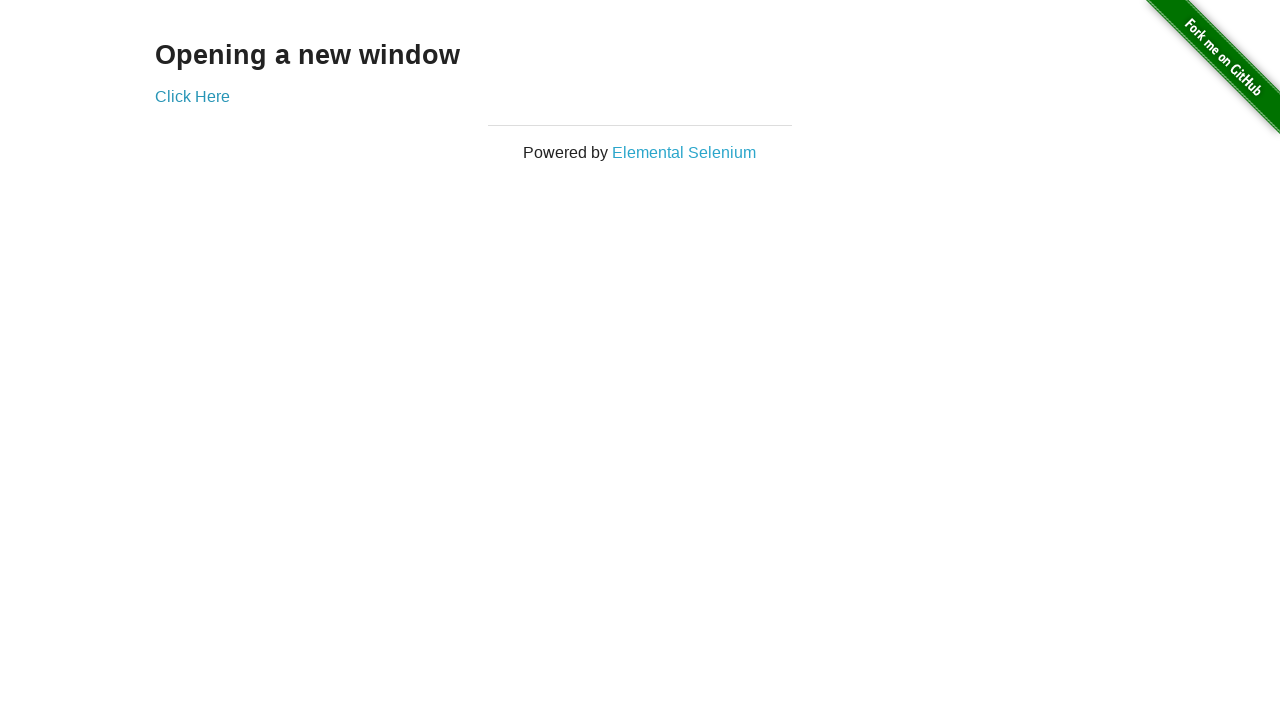

Closed new window
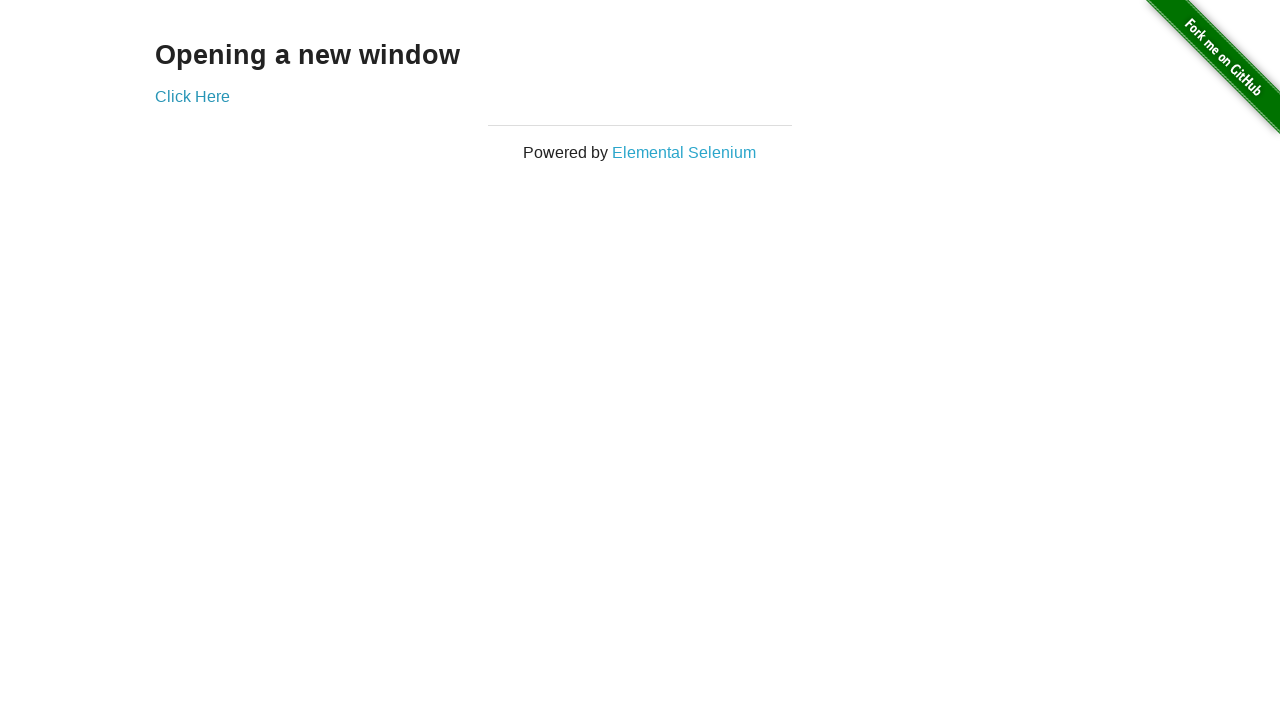

Verified main window title contains 'The Internet'
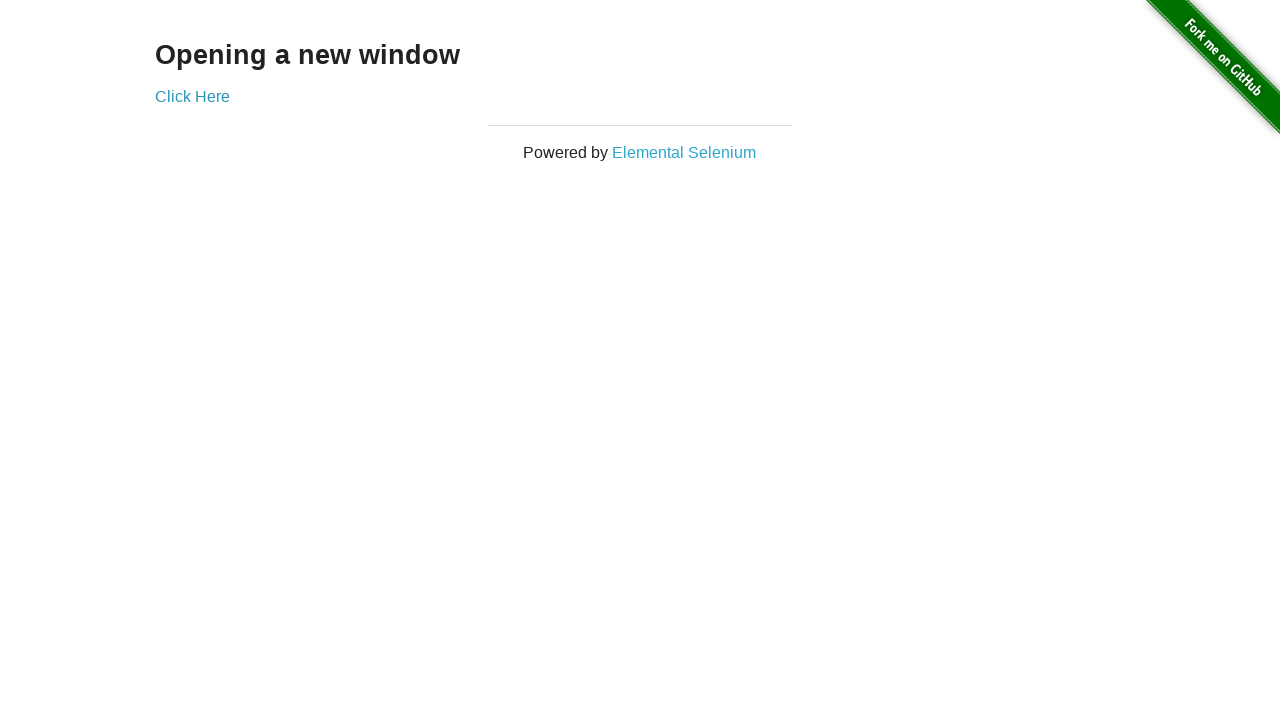

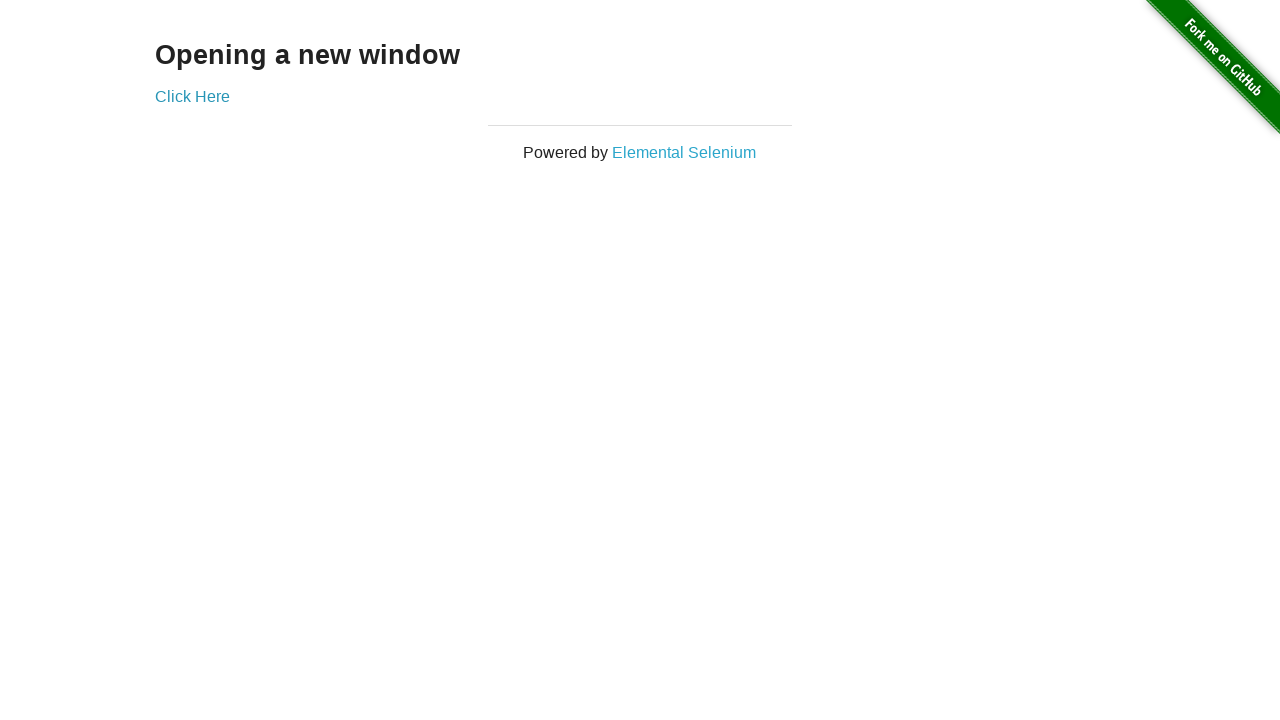